Tests checkbox functionality by ensuring both checkboxes are selected, clicking the first checkbox if not selected, and verifying both are checked

Starting URL: https://the-internet.herokuapp.com/checkboxes

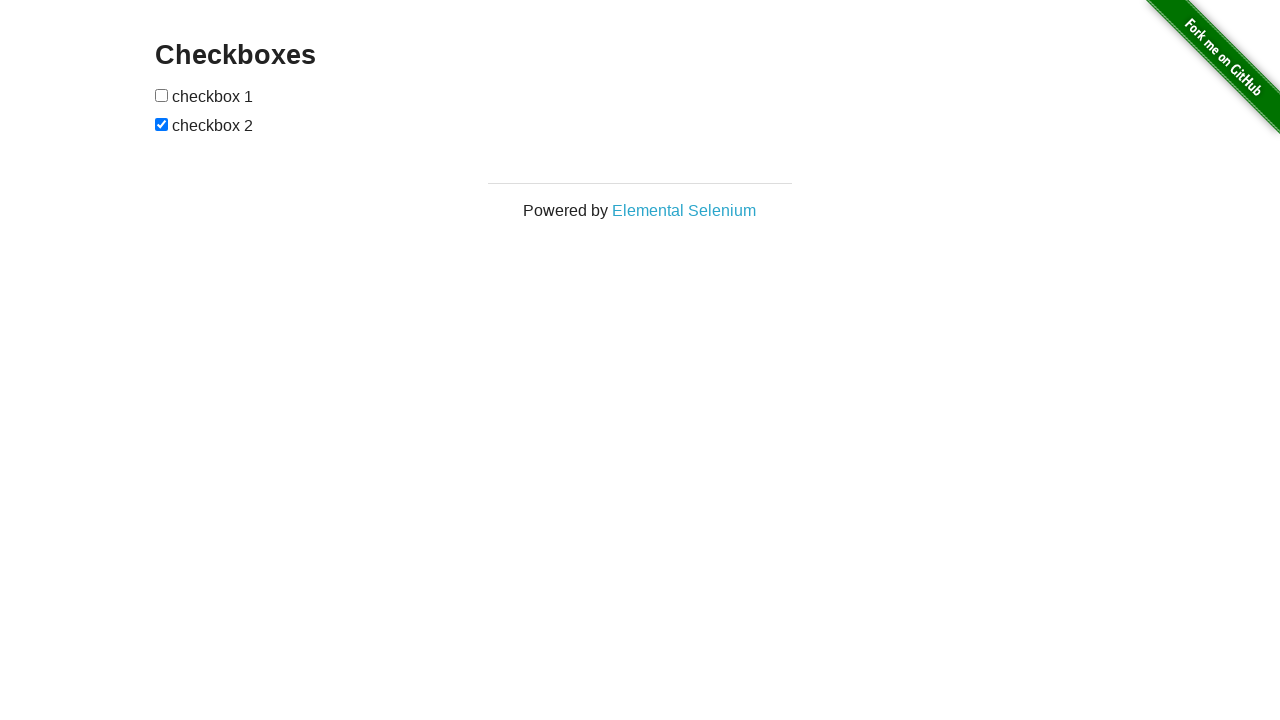

Located first checkbox element
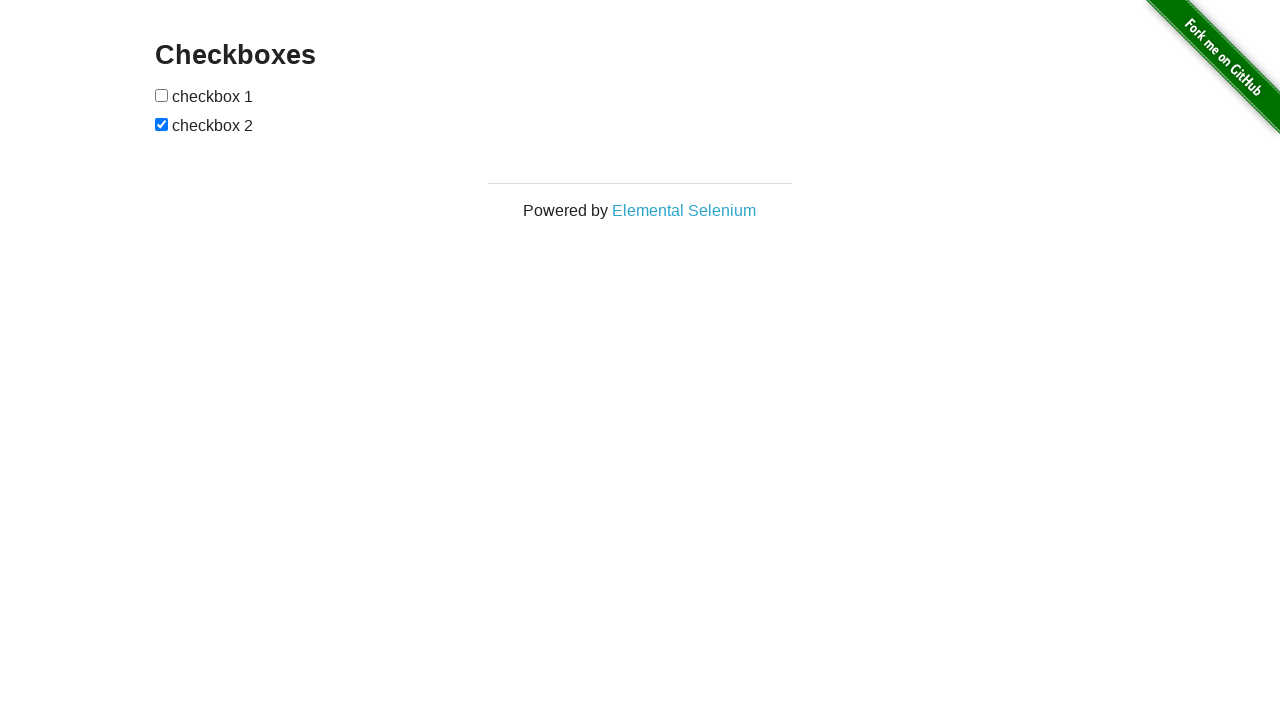

Located second checkbox element
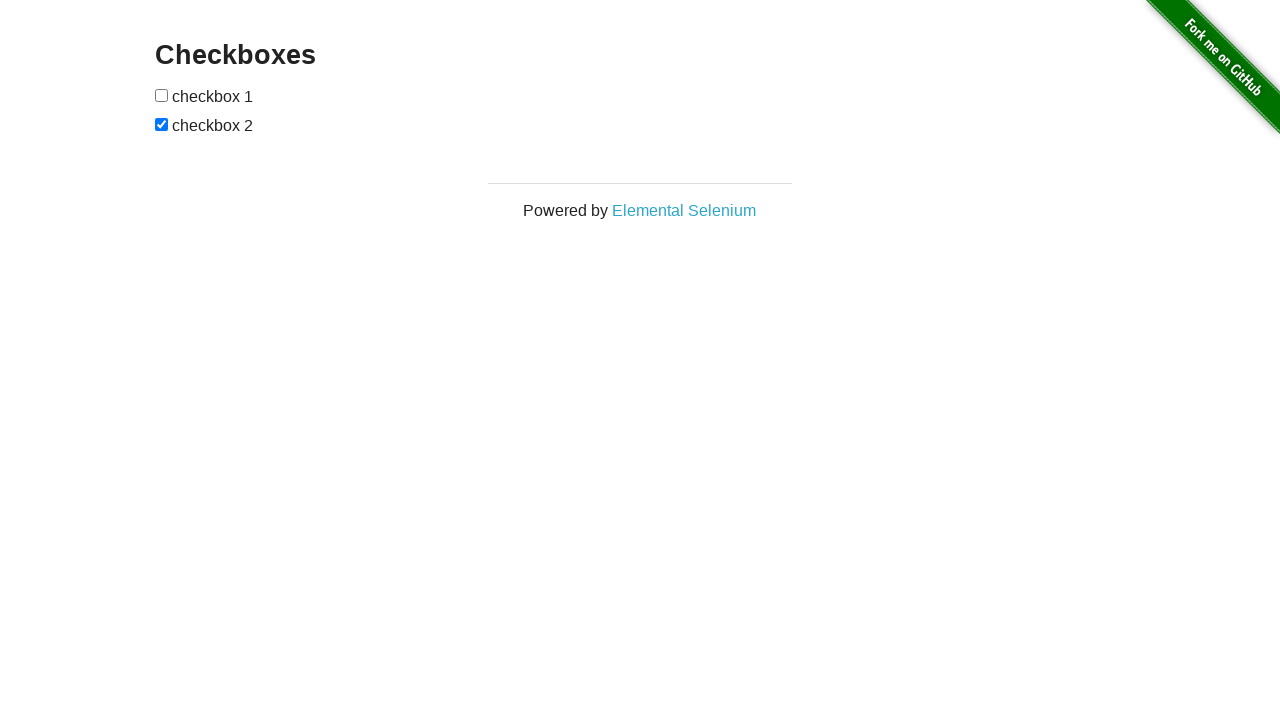

Clicked first checkbox to select it at (162, 95) on xpath=(//*[@type='checkbox'])[1]
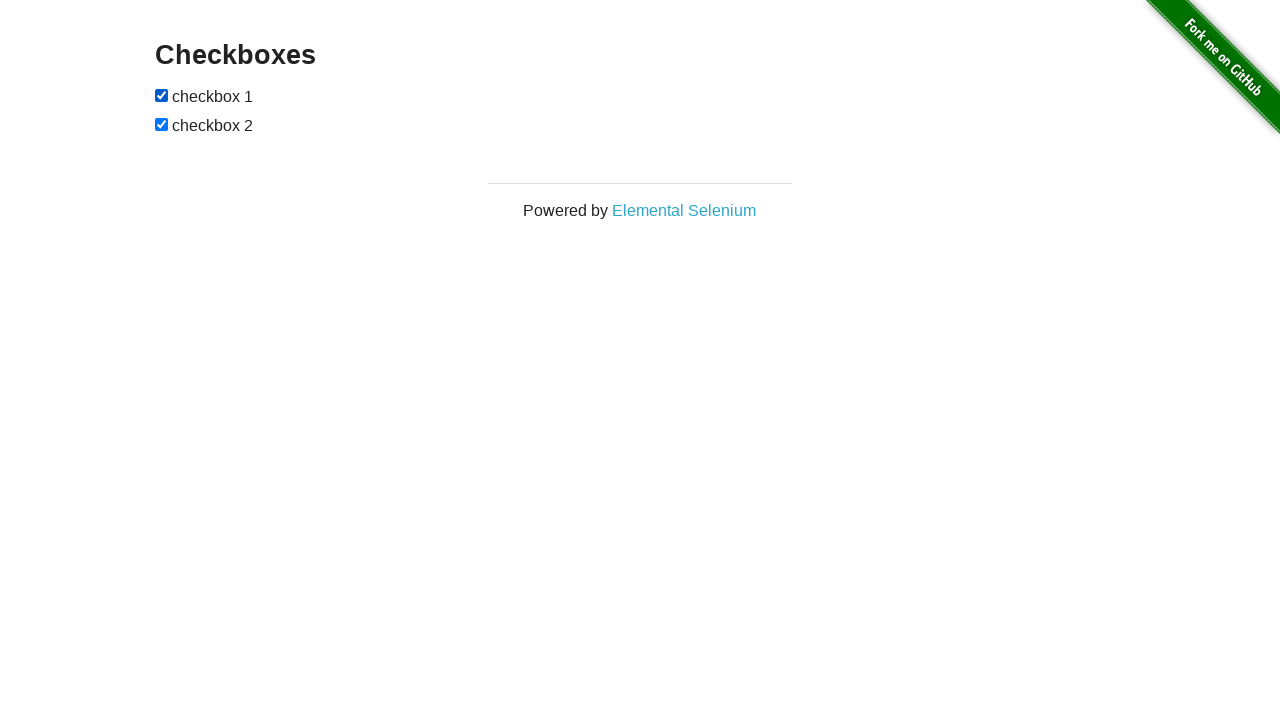

Verified second checkbox is selected by default
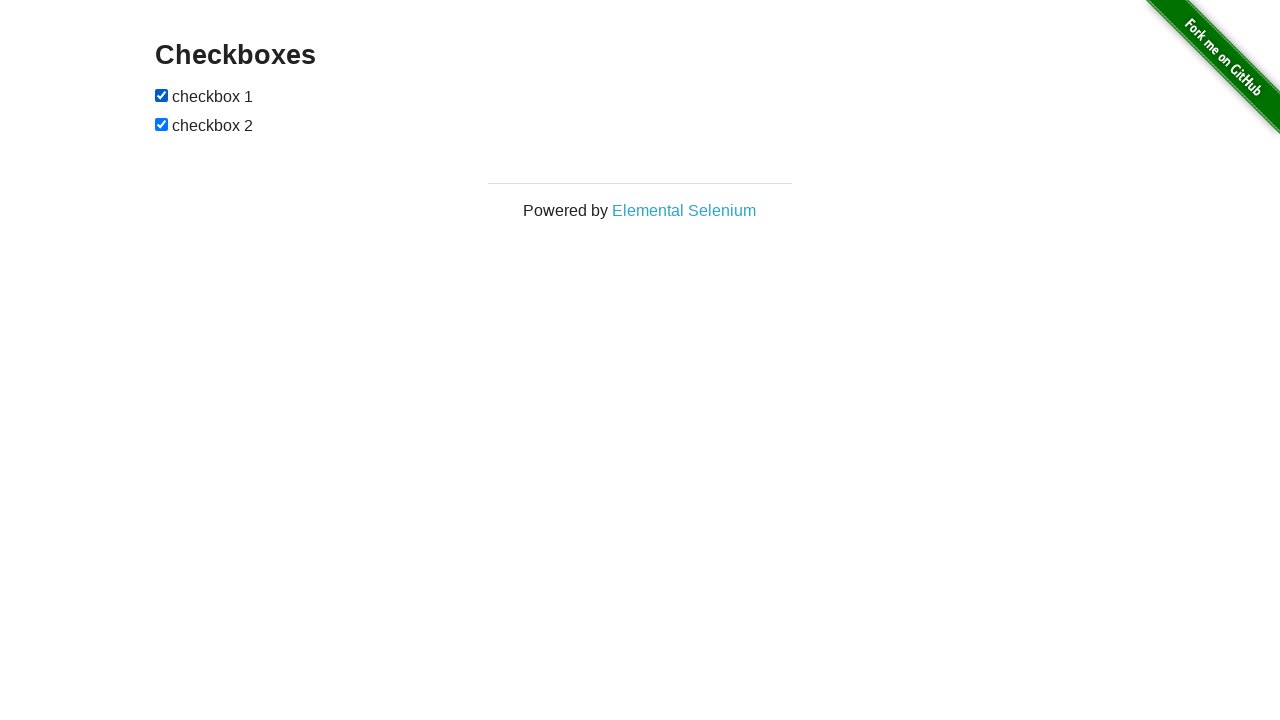

Verified first checkbox is selected
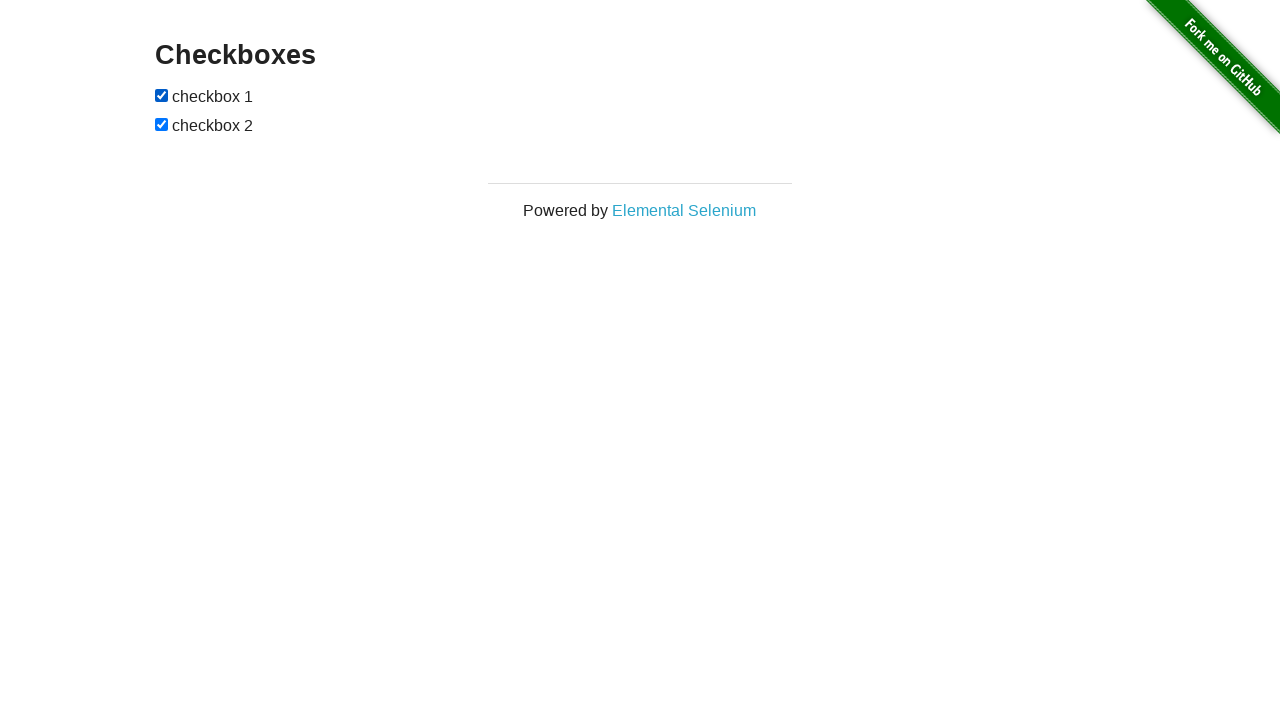

Verified second checkbox is selected
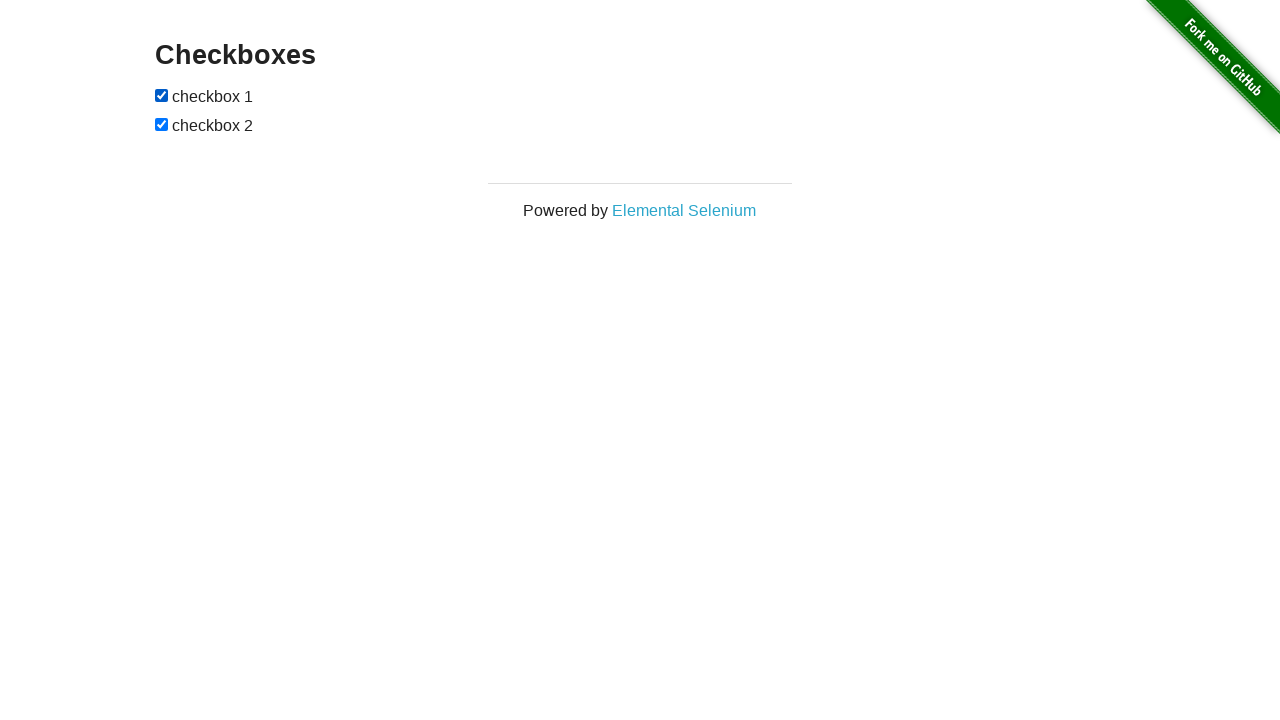

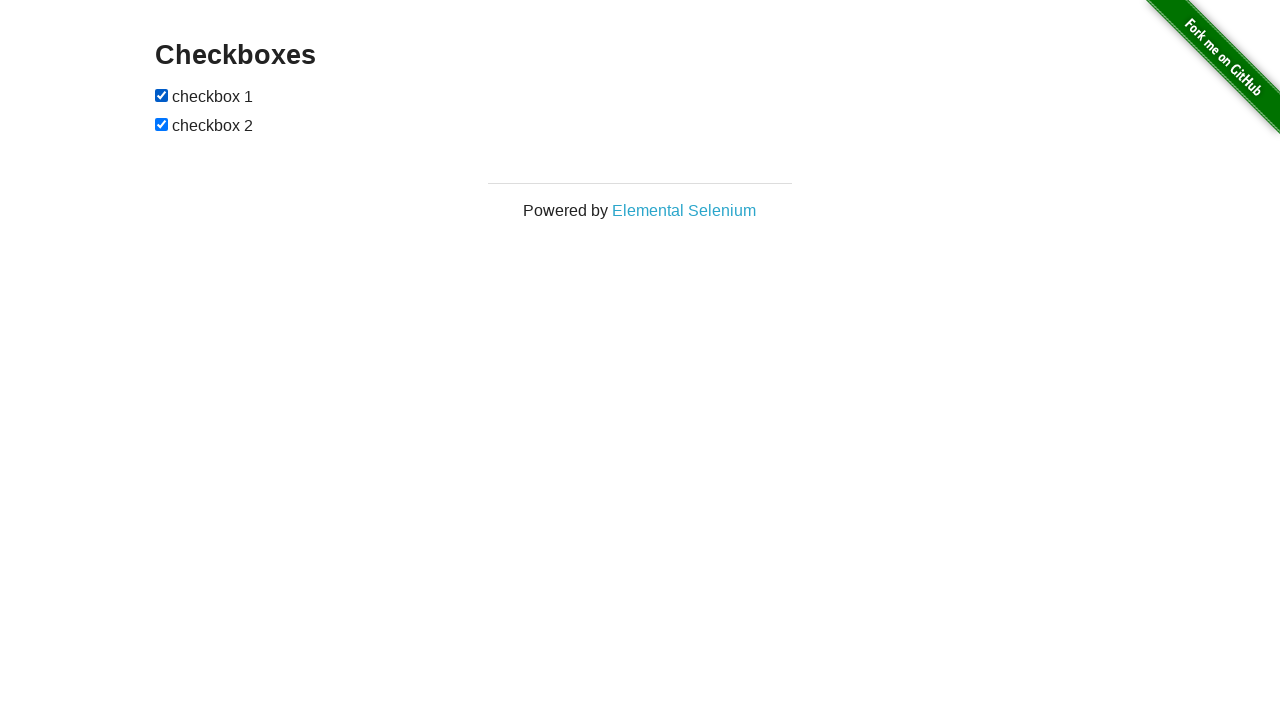